Tests the Help Me button functionality by clicking it and verifying that the Support Center text appears.

Starting URL: https://deens-master.now.sh/search/trip?address=San%20Francisco%2C%20CA%2C%20USA&city=San%20Francisco&countryCode=US&limit=25&locationSearchType=placeData&page=1&state=California

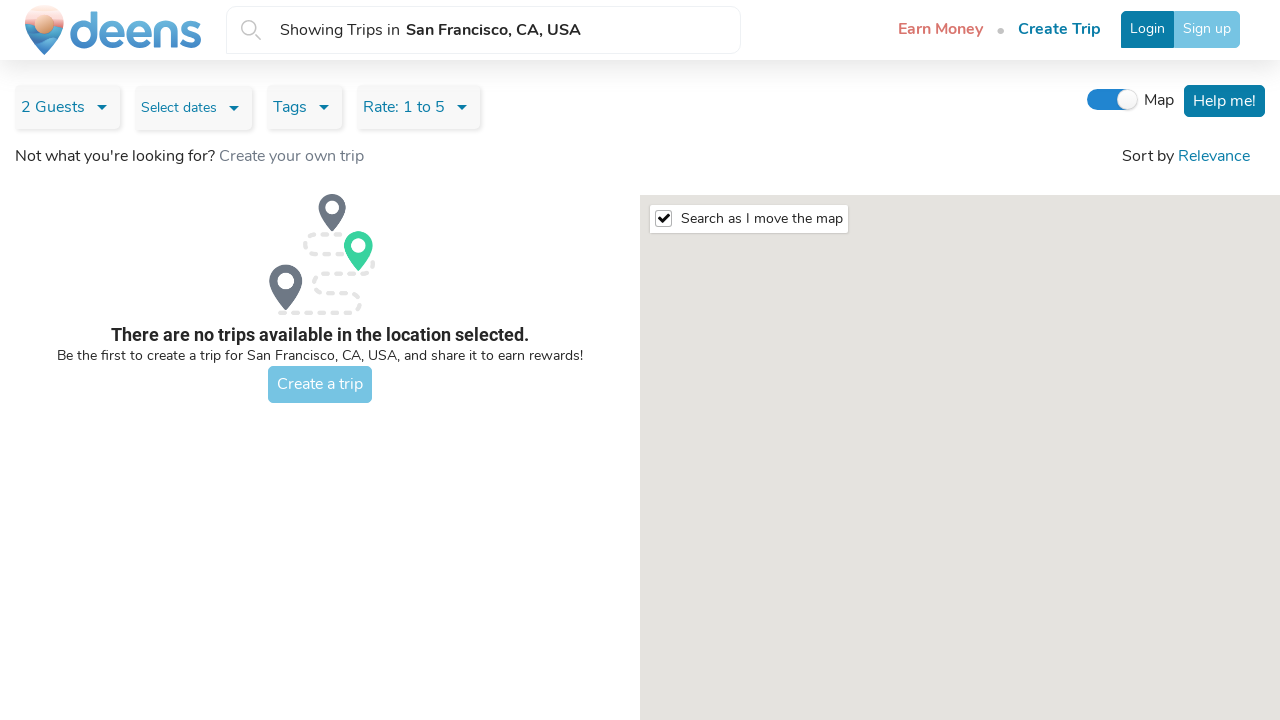

Waited for Help Me button to be present
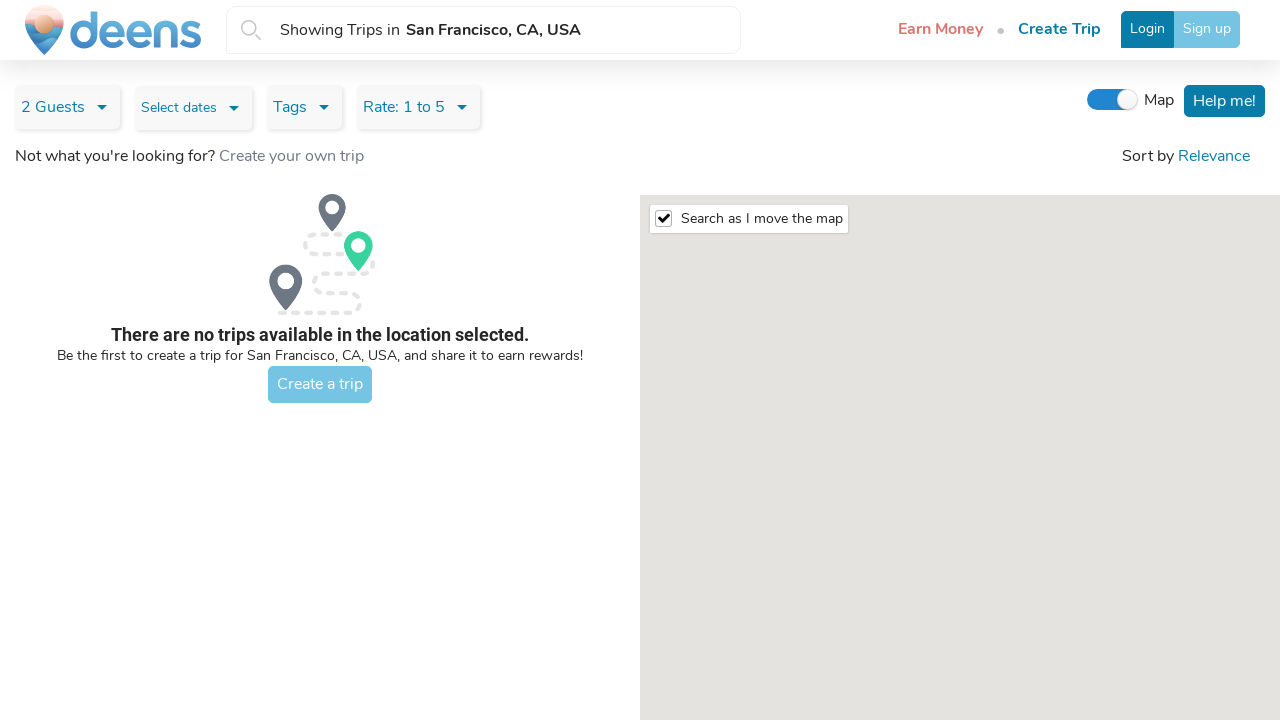

Clicked Help Me button at (1224, 101) on xpath=//button[@to='[object Object]']
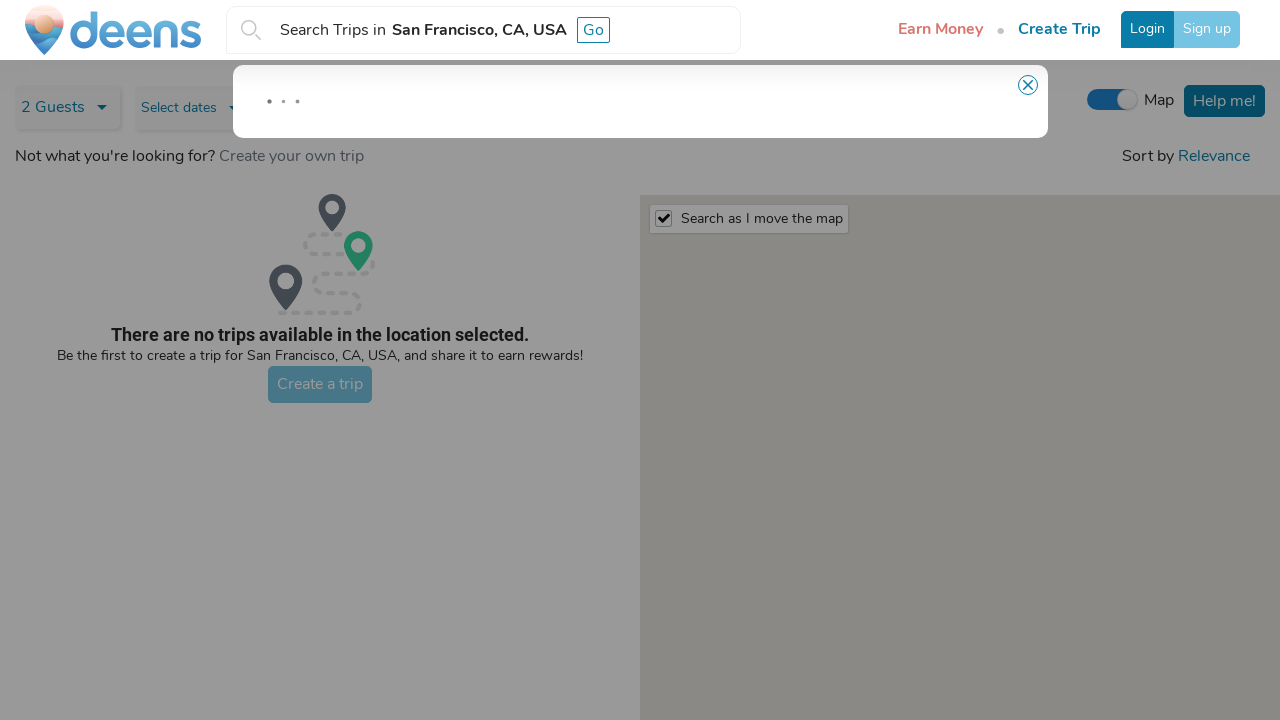

Support Center text appeared, verifying Help Me button functionality
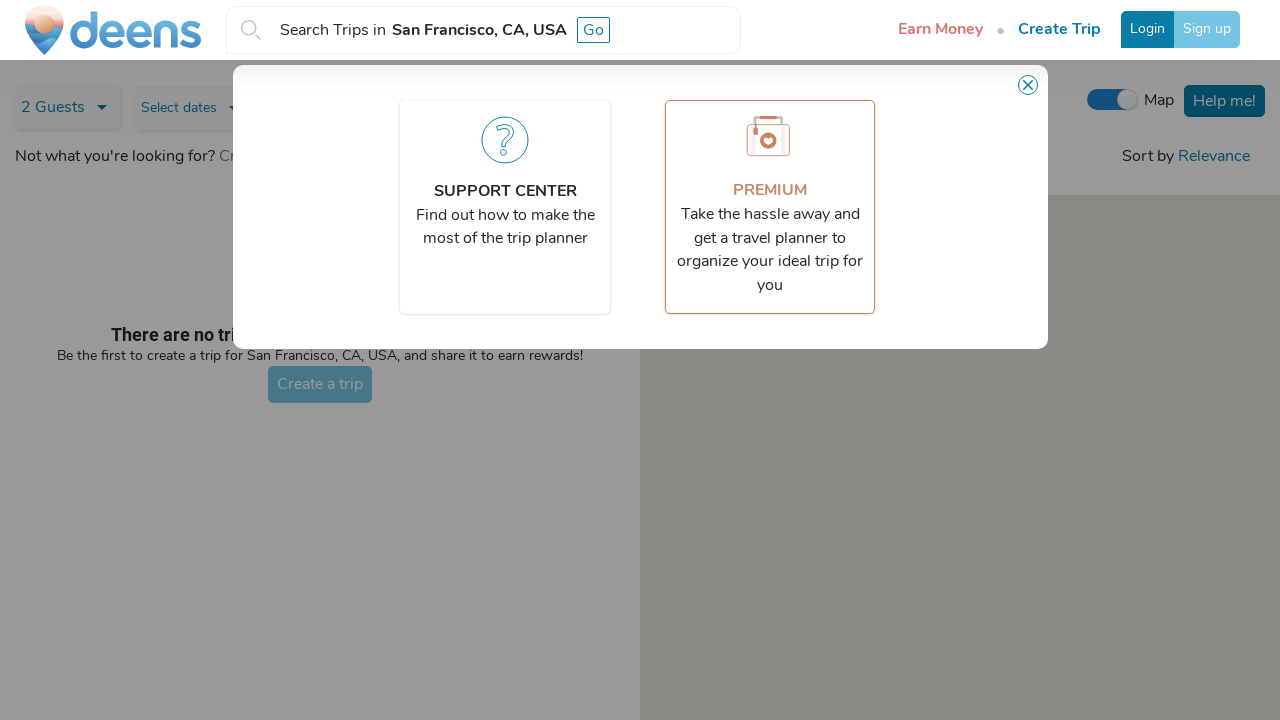

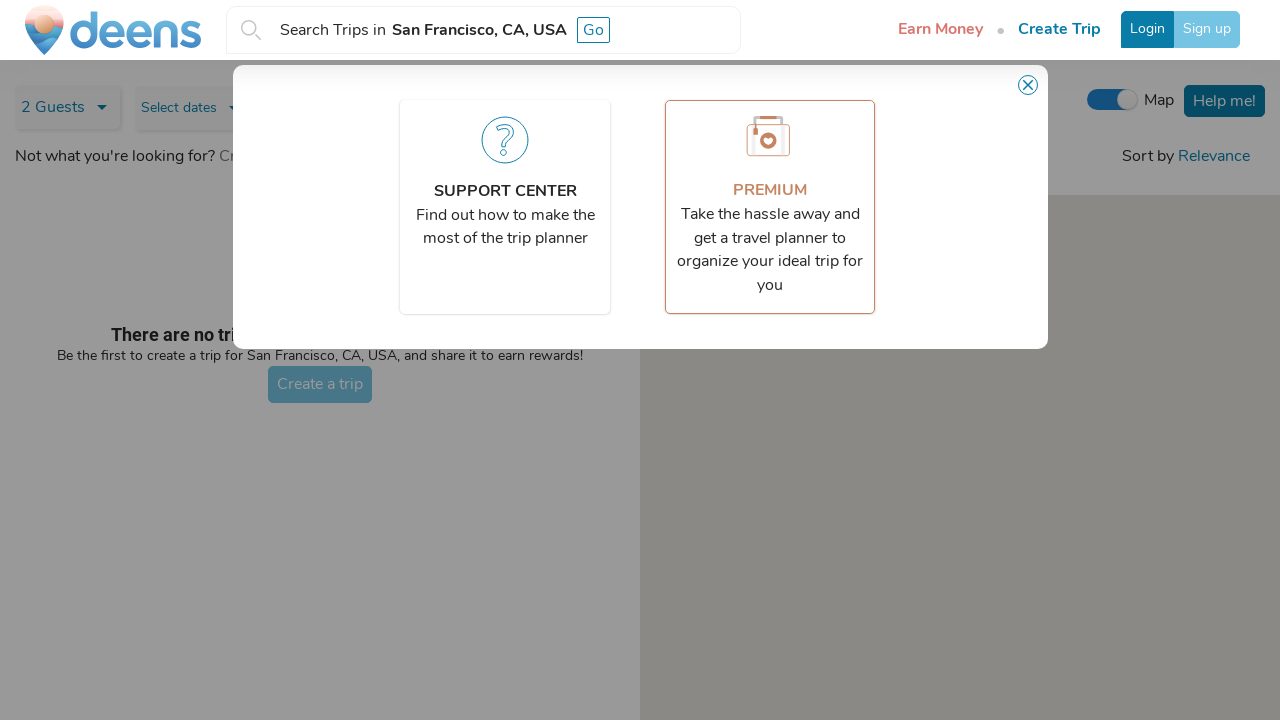